Tests interaction with nested iframes by finding and clicking a button within an inner frame

Starting URL: https://leafground.com/frame.xhtml

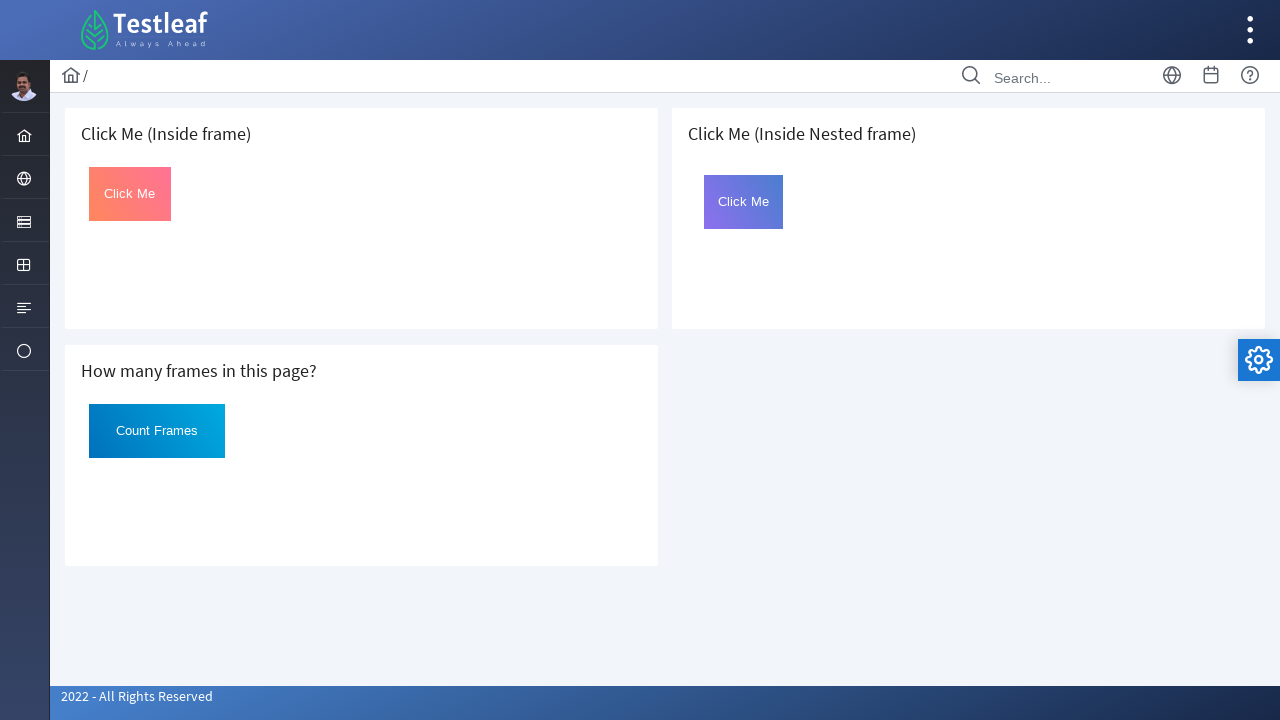

Retrieved all iframe elements from the page
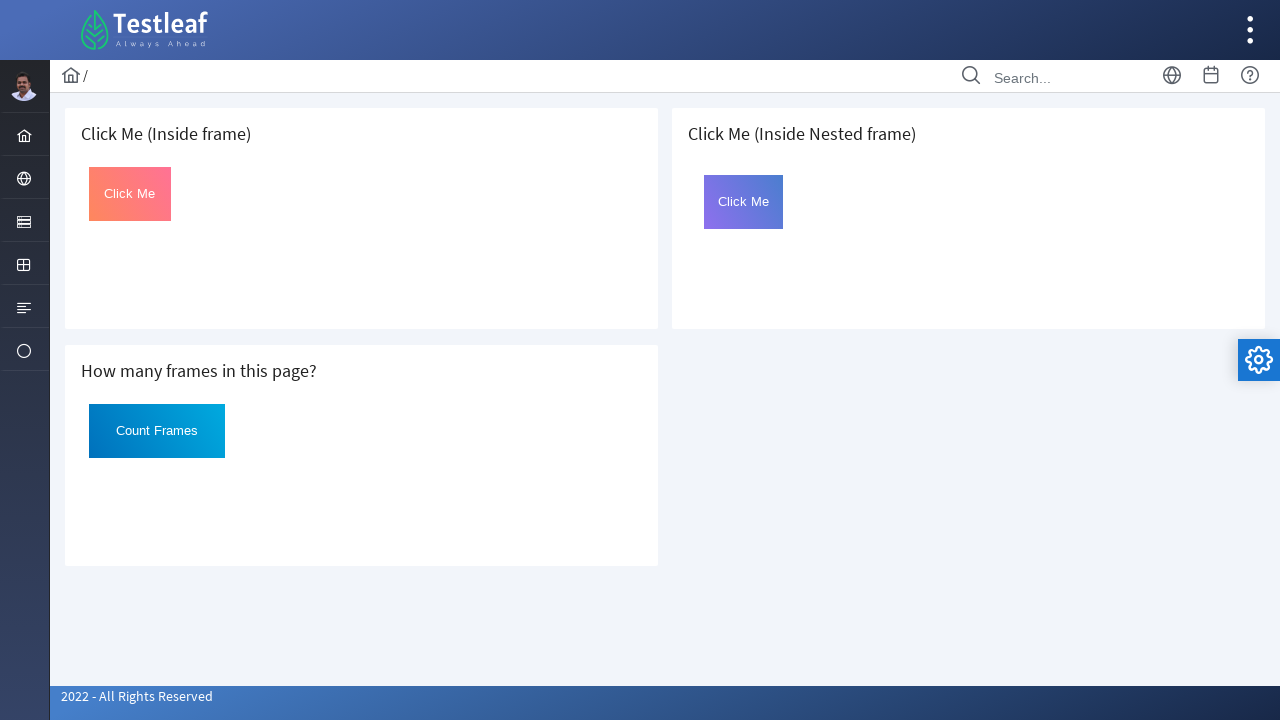

Accessed content frame 0 from iframe element
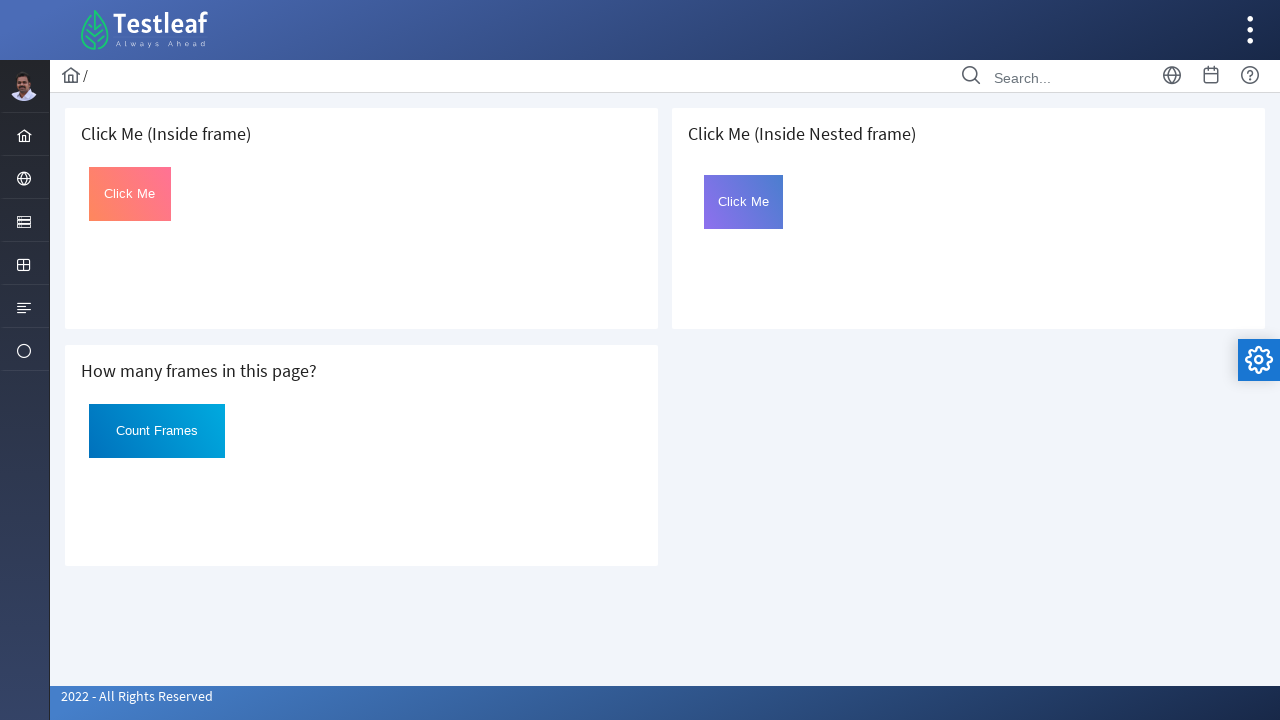

Queried for inner iframes within frame 0
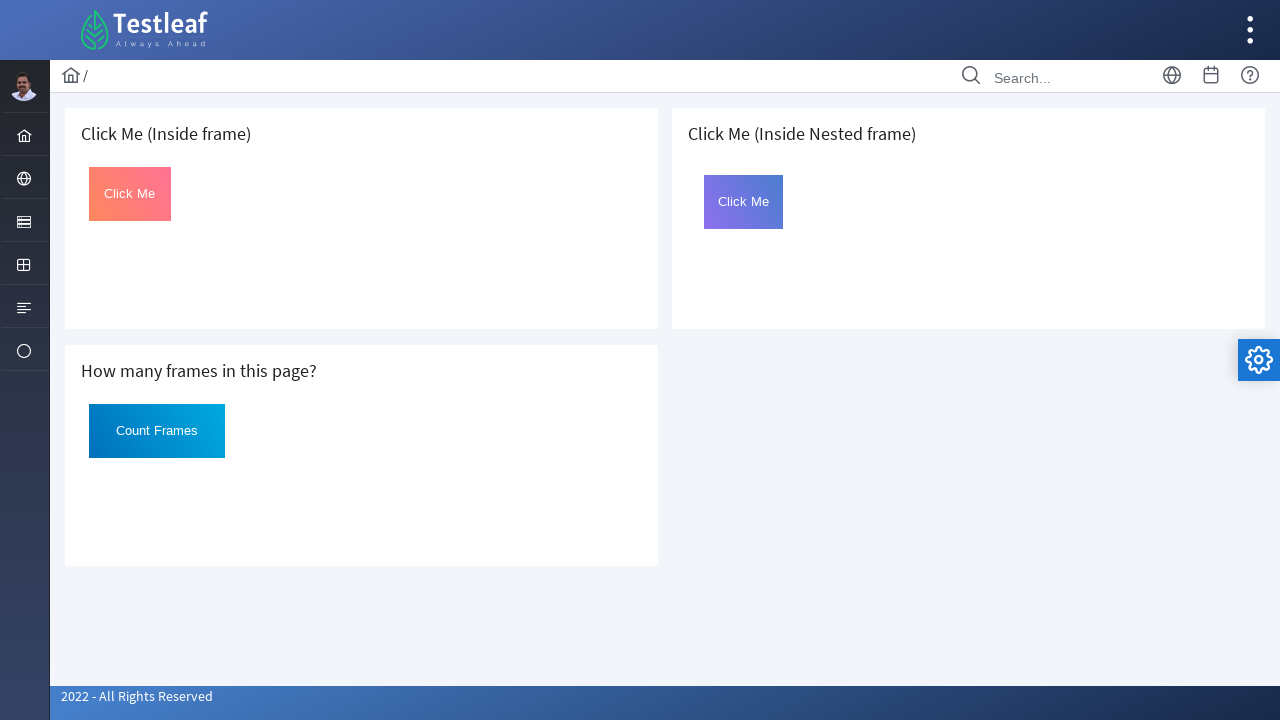

Accessed content frame 1 from iframe element
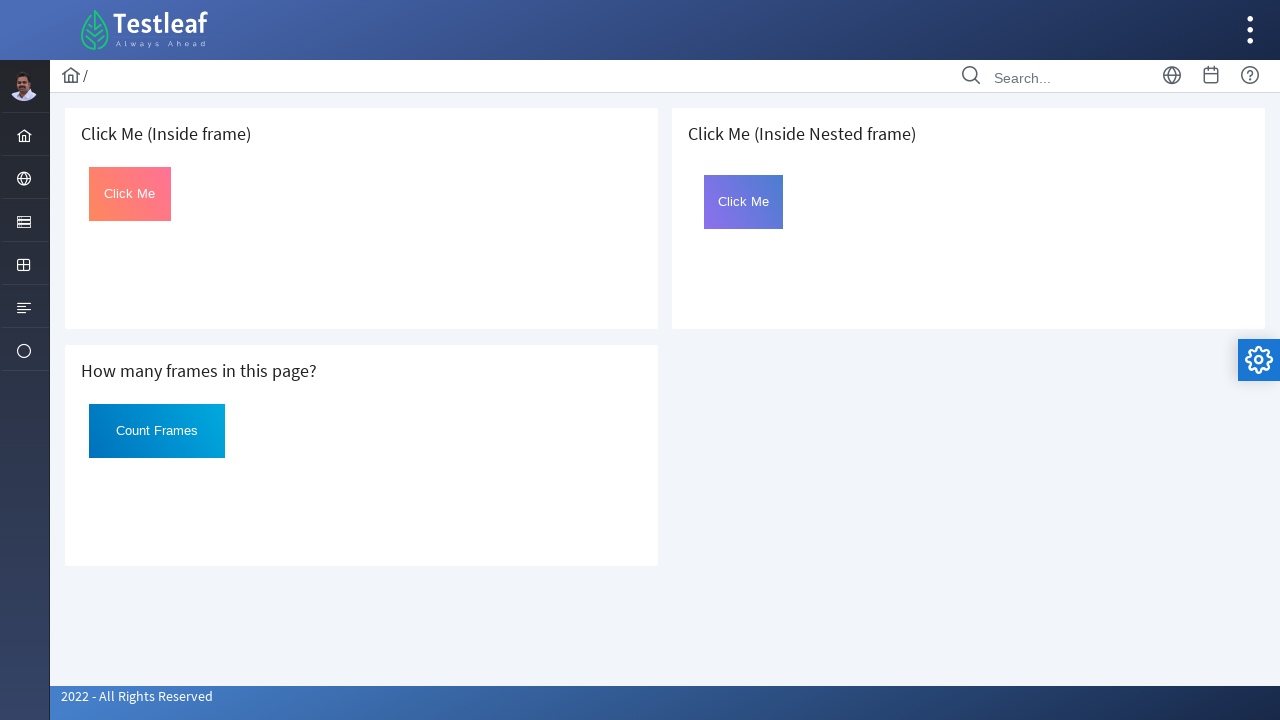

Queried for inner iframes within frame 1
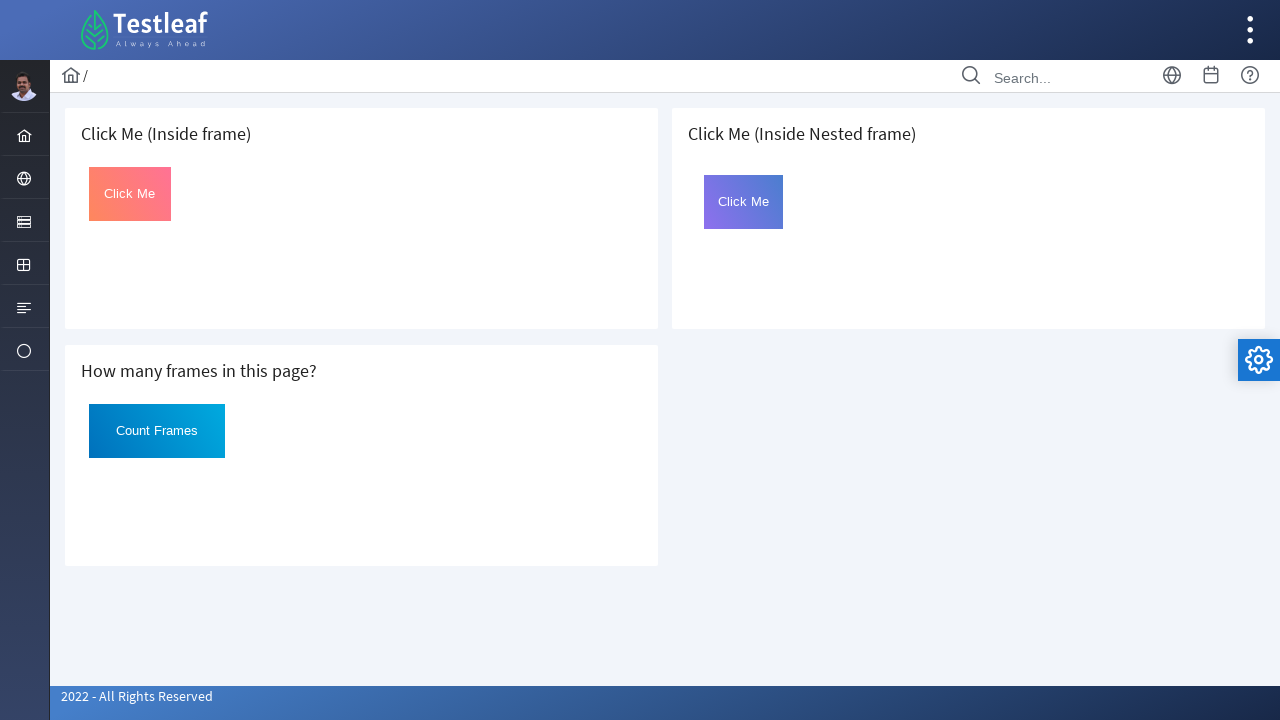

Accessed content frame 2 from iframe element
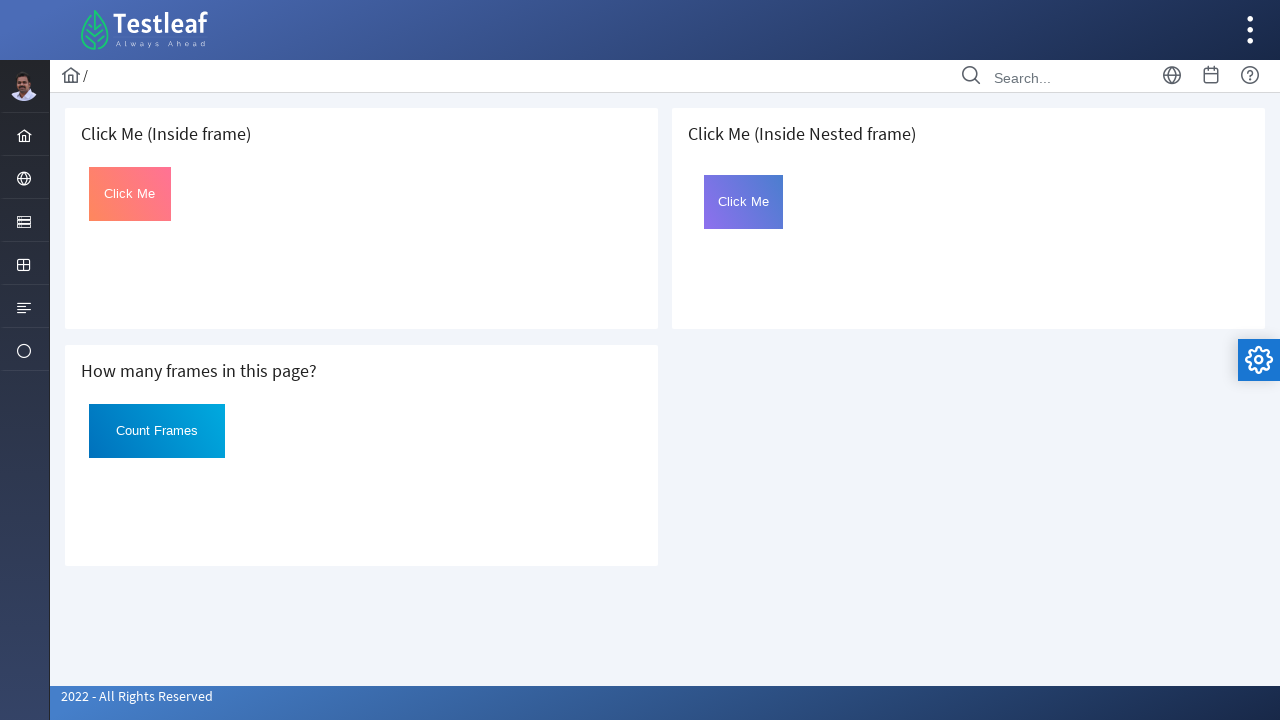

Queried for inner iframes within frame 2
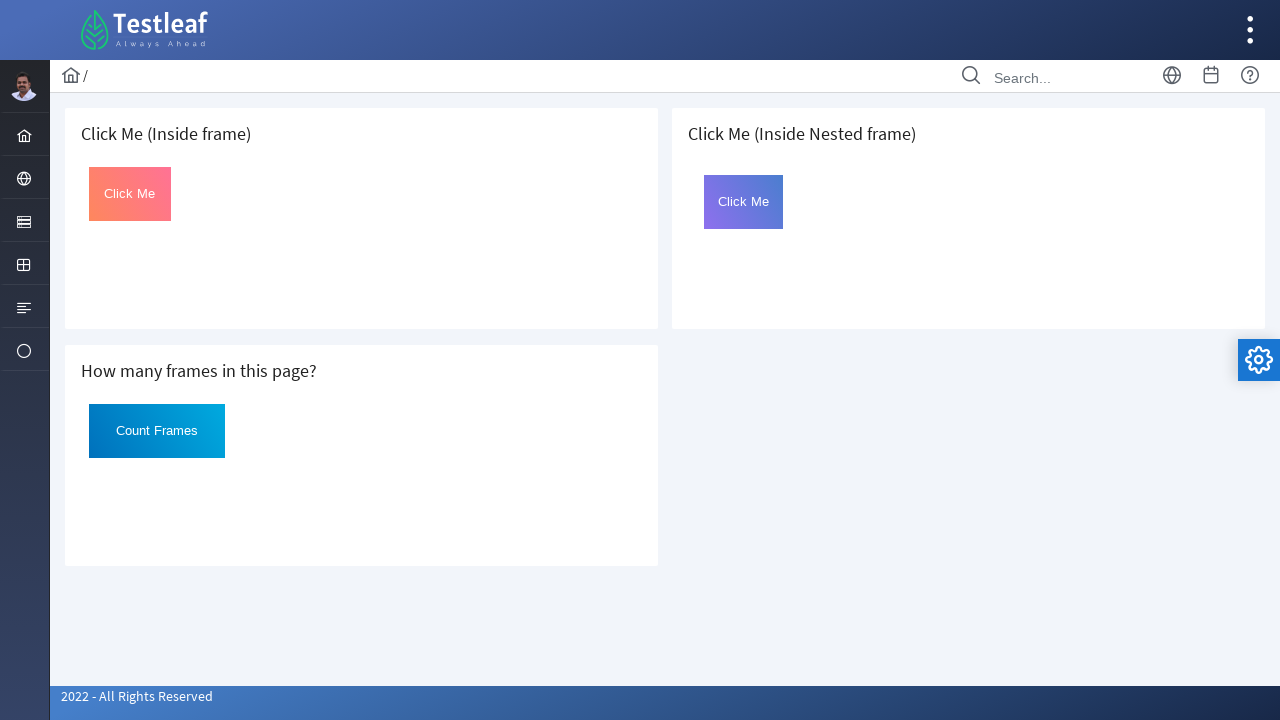

Found 1 inner iframe elements in frame 2
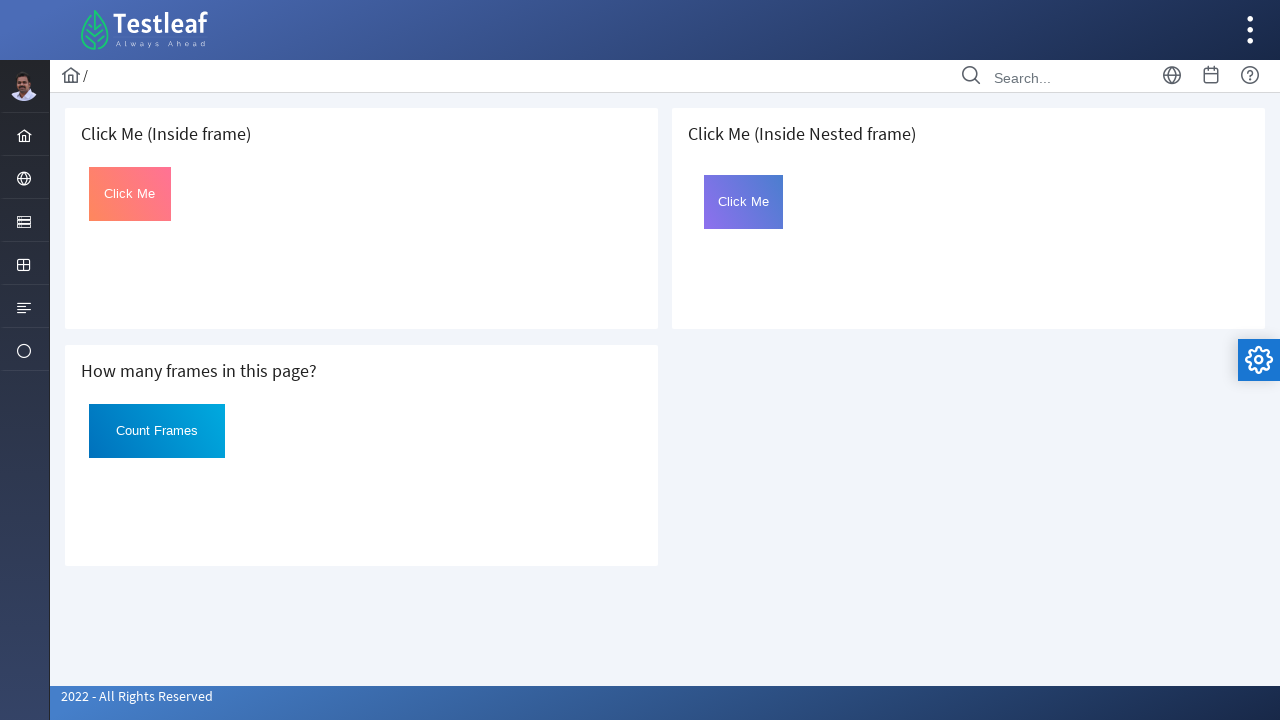

Accessed content frame from inner iframe element
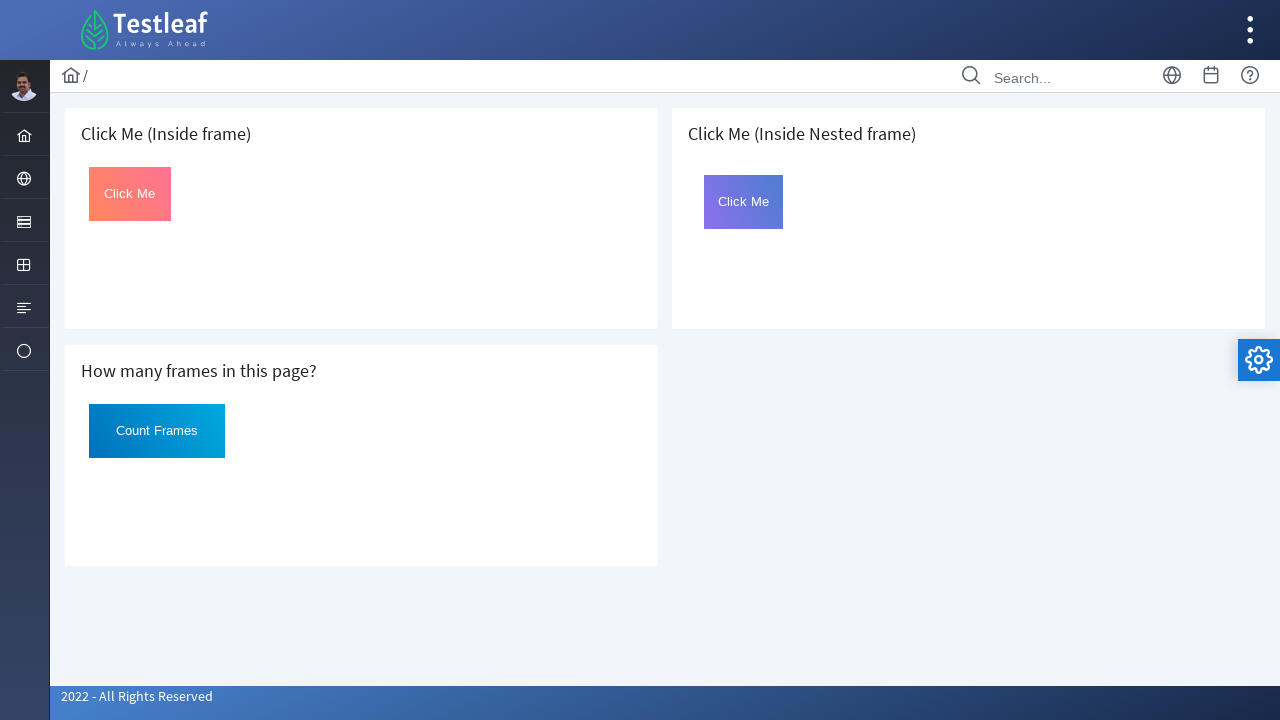

Queried for button with #4b7ecf style in nested iframe
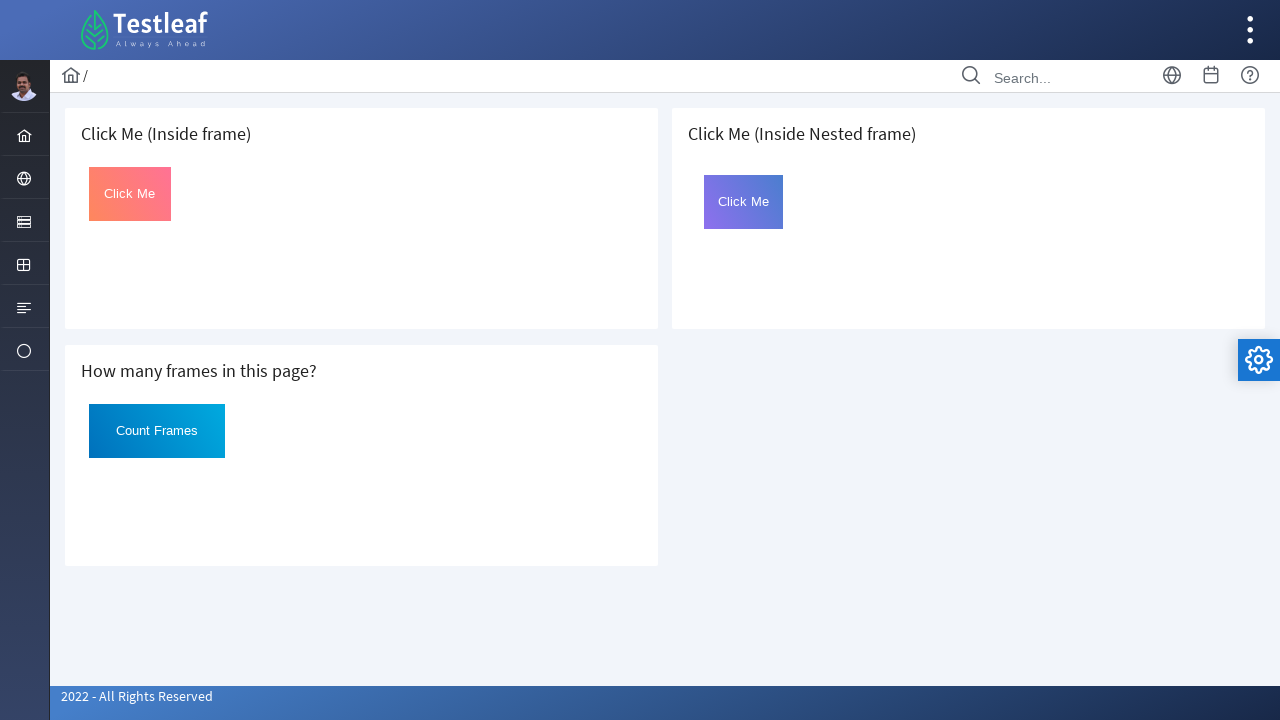

Clicked button with #4b7ecf style in nested iframe
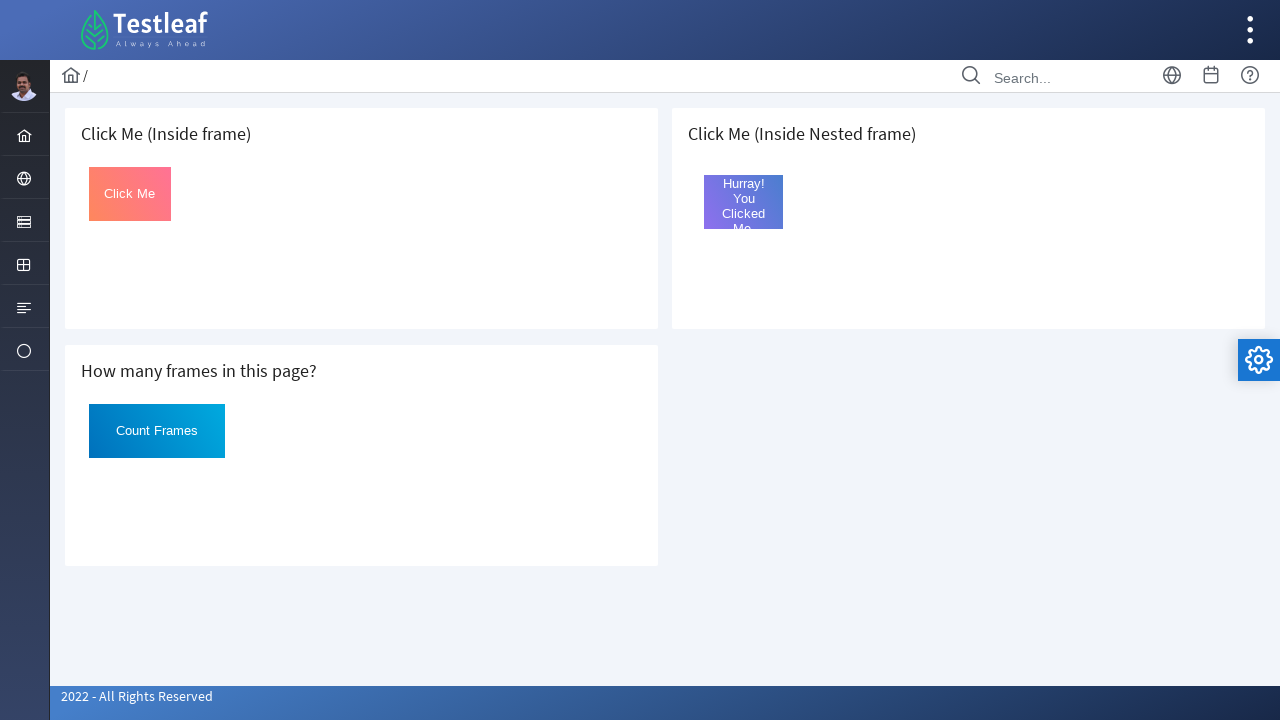

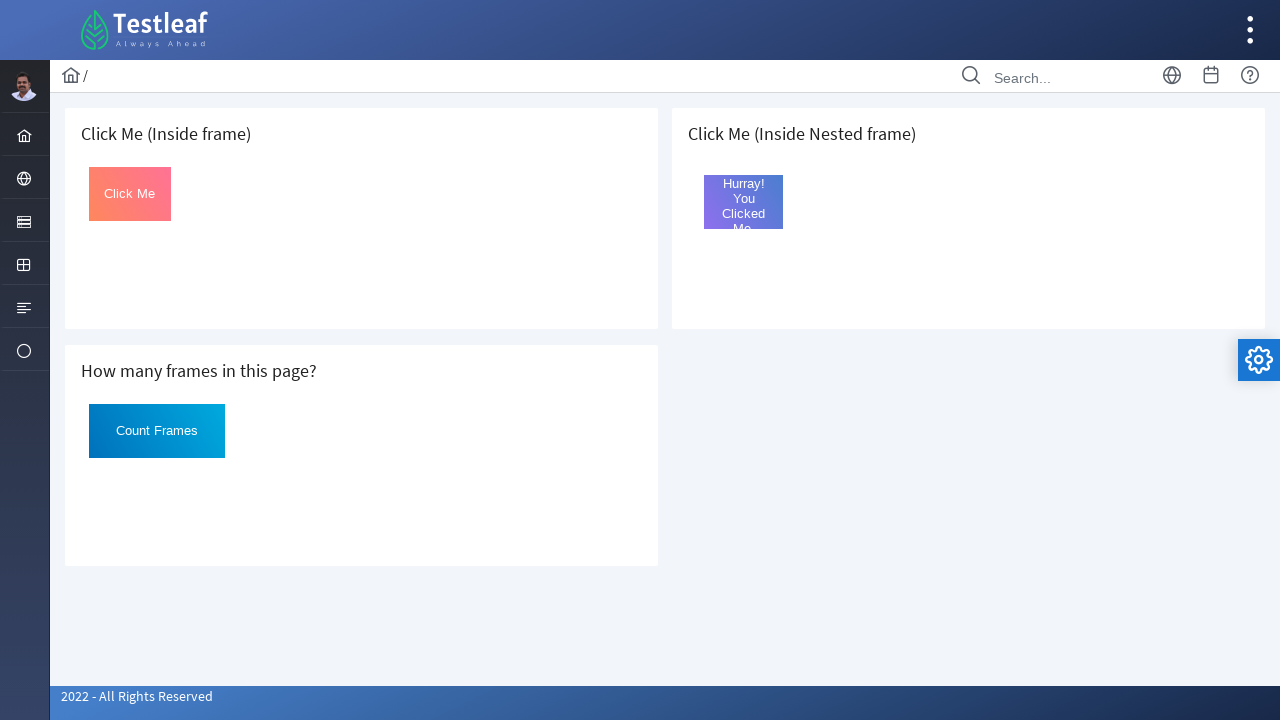